Waits for a price to drop to $100, then books and solves a mathematical challenge by calculating a logarithmic expression and submitting the answer

Starting URL: http://suninjuly.github.io/explicit_wait2.html

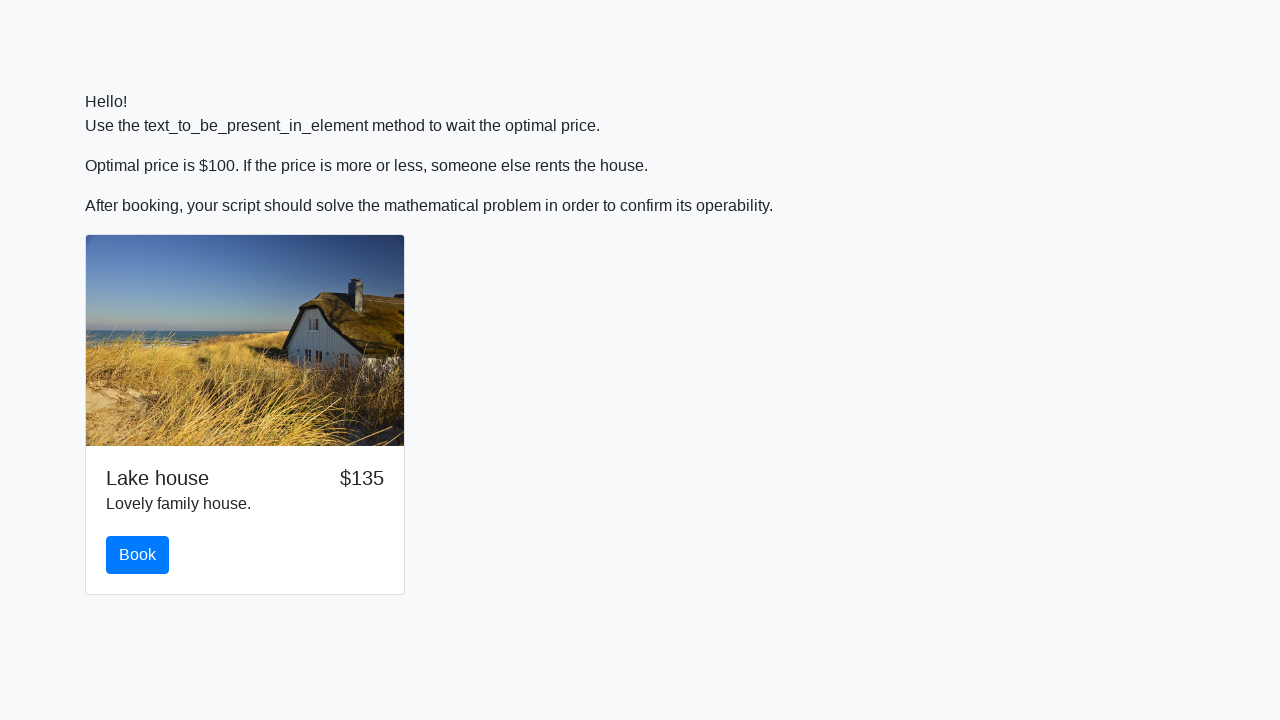

Waited for price to drop to $100
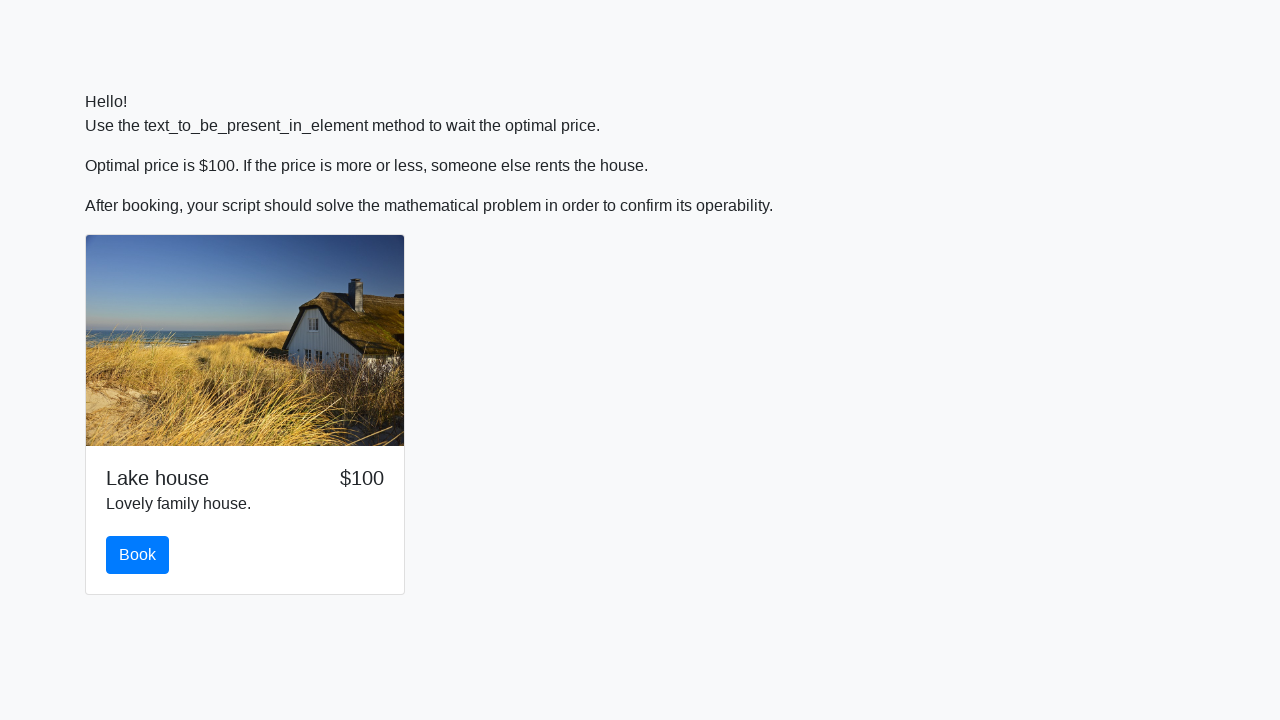

Clicked the book button at (138, 555) on #book
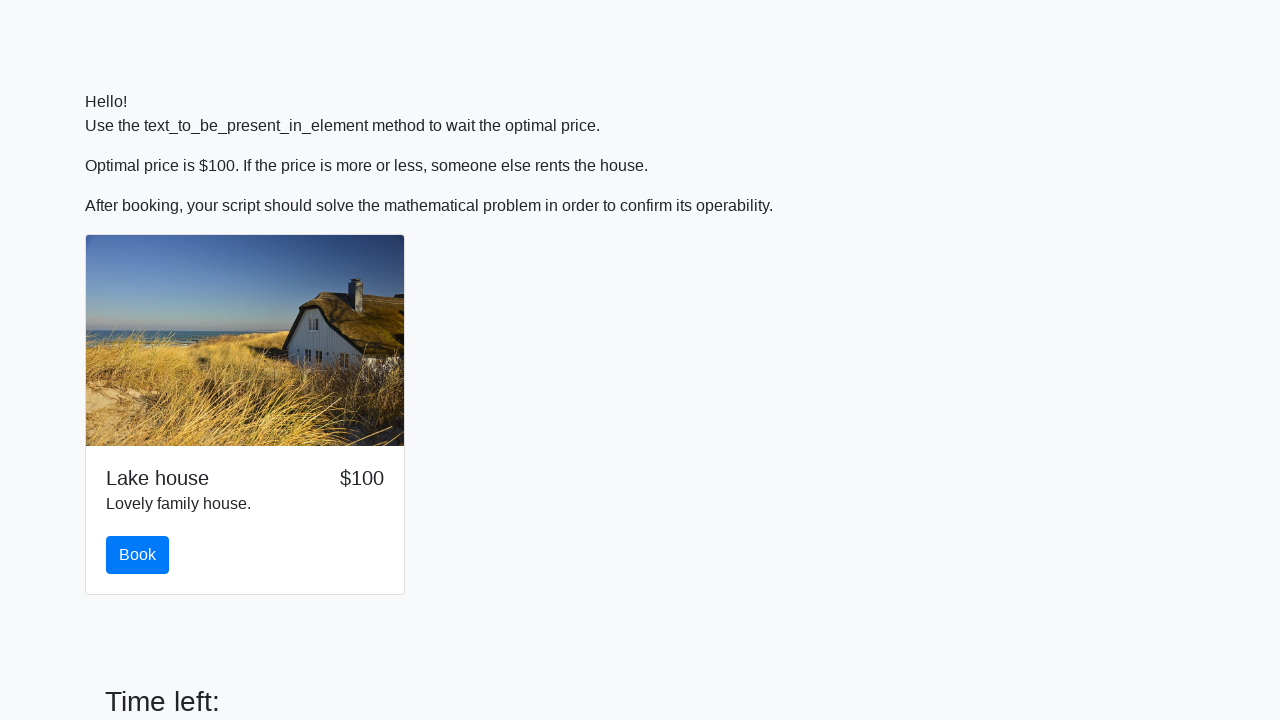

Scrolled down 150 pixels to see the math problem
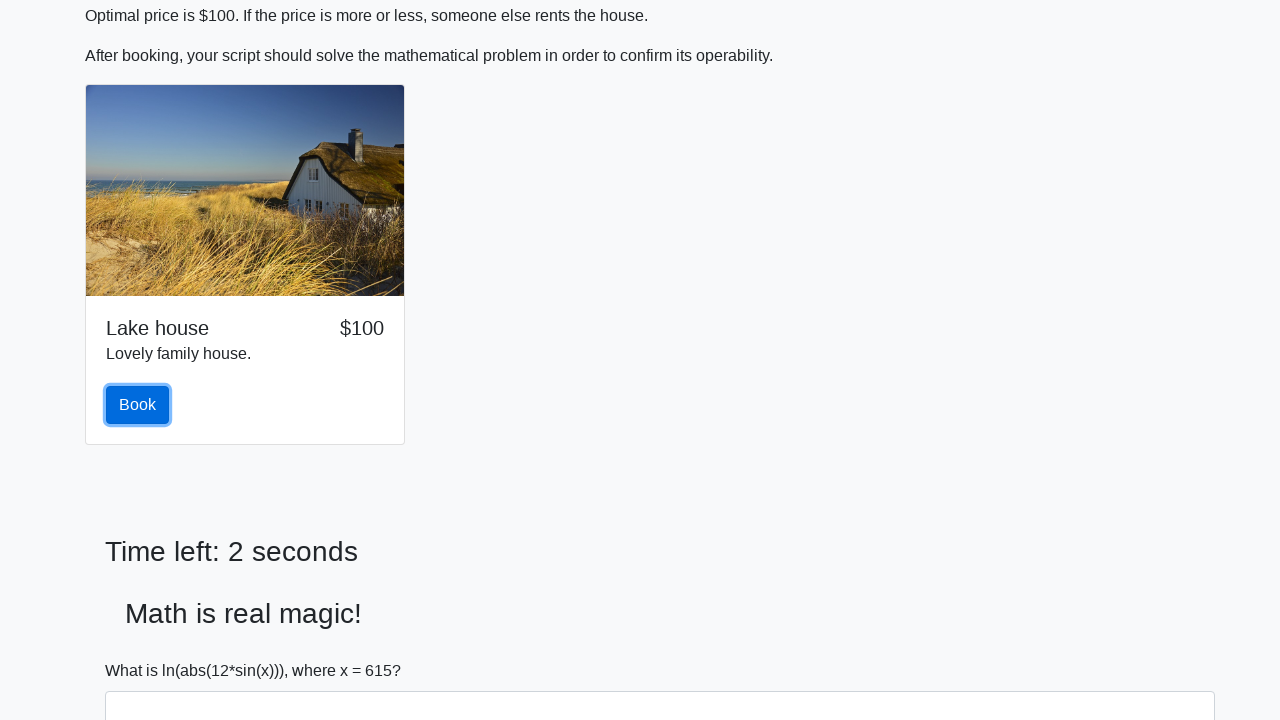

Retrieved x value from input field: 615
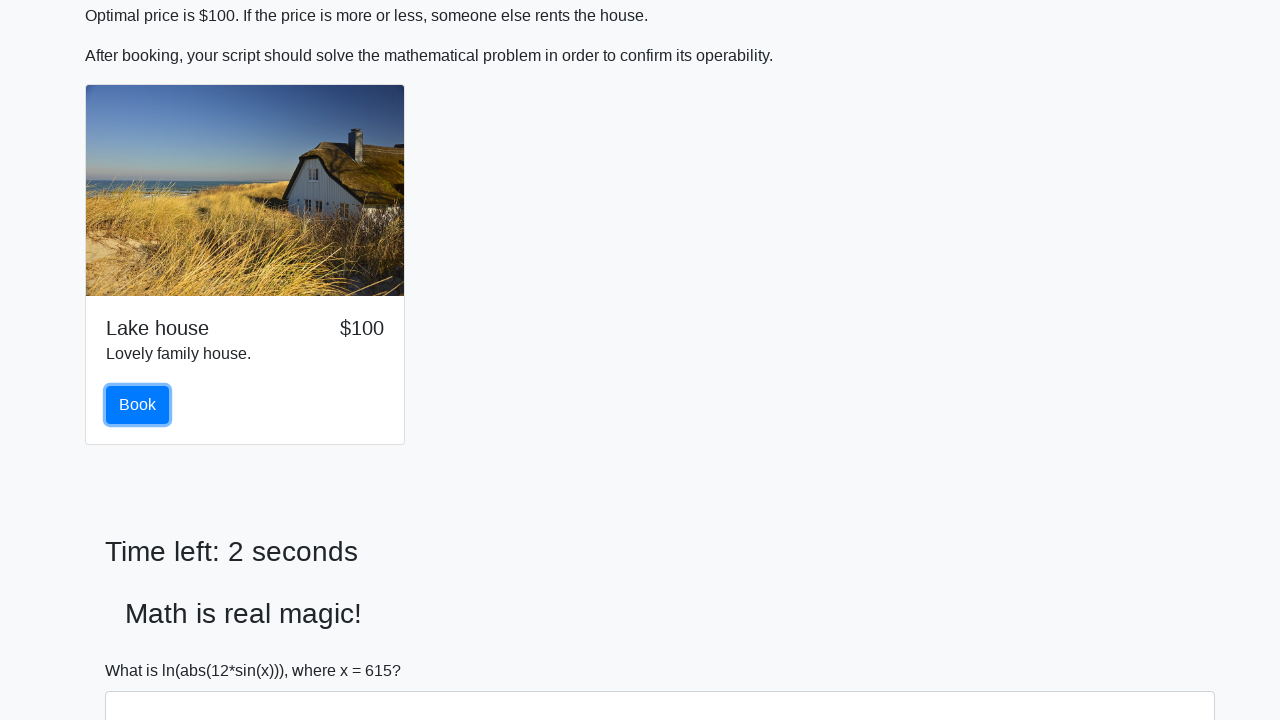

Calculated logarithmic expression result: 2.103964909131593
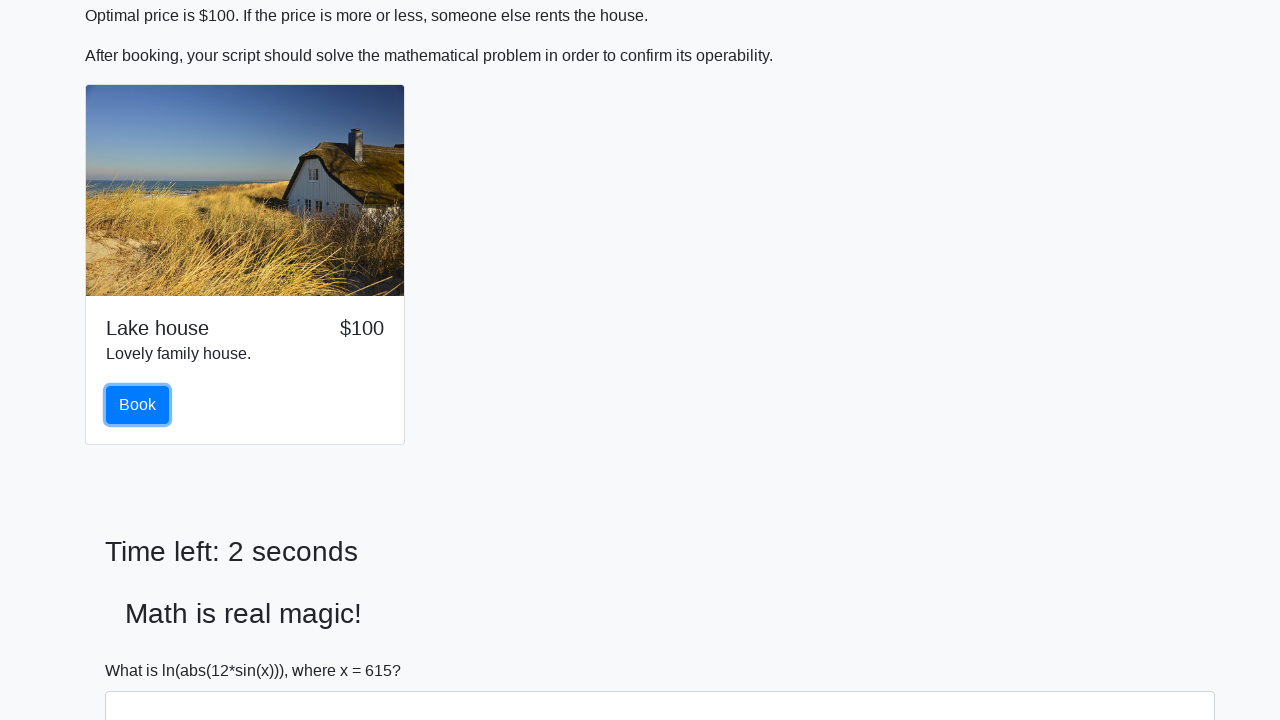

Filled answer field with calculated value: 2.103964909131593 on #answer
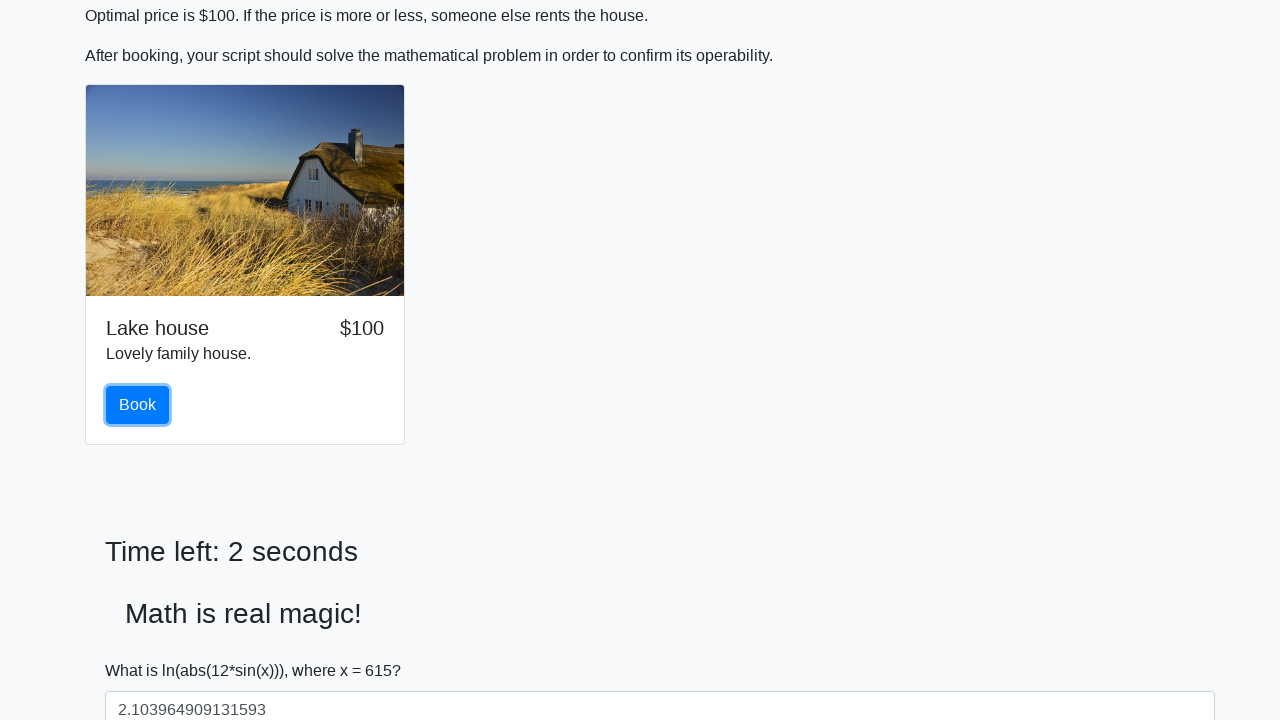

Clicked solve button to submit the answer at (143, 651) on #solve
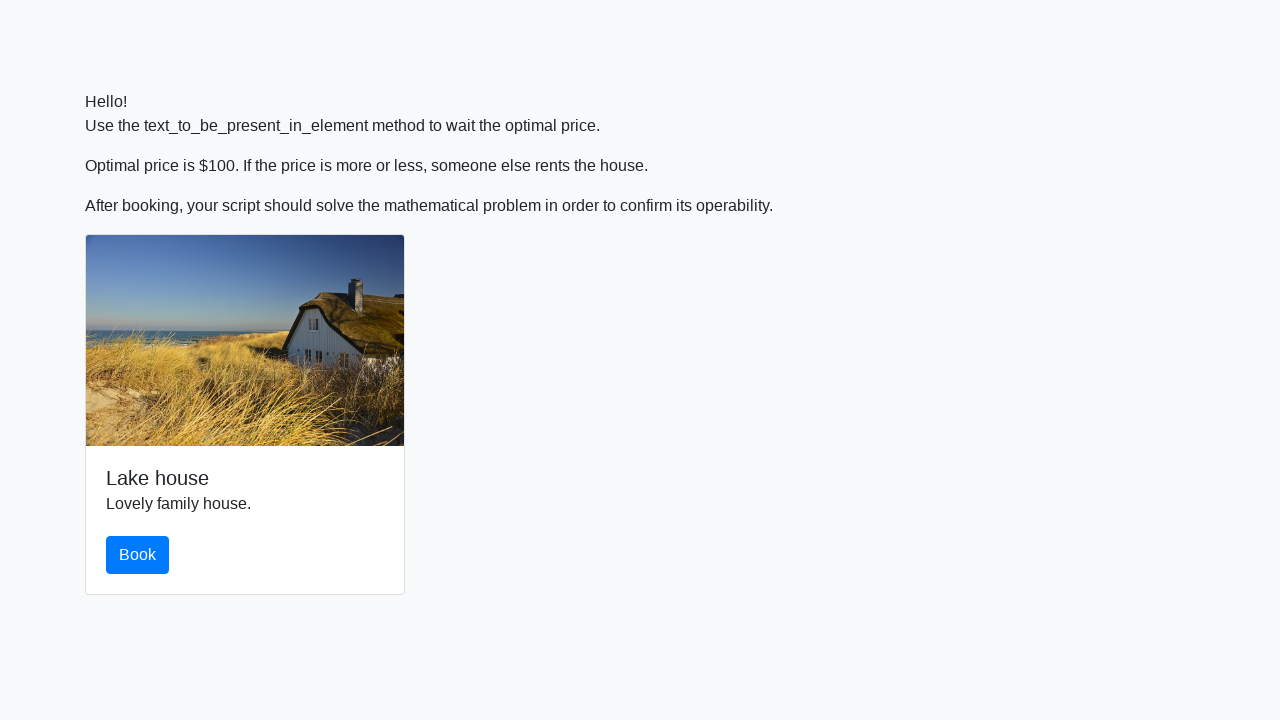

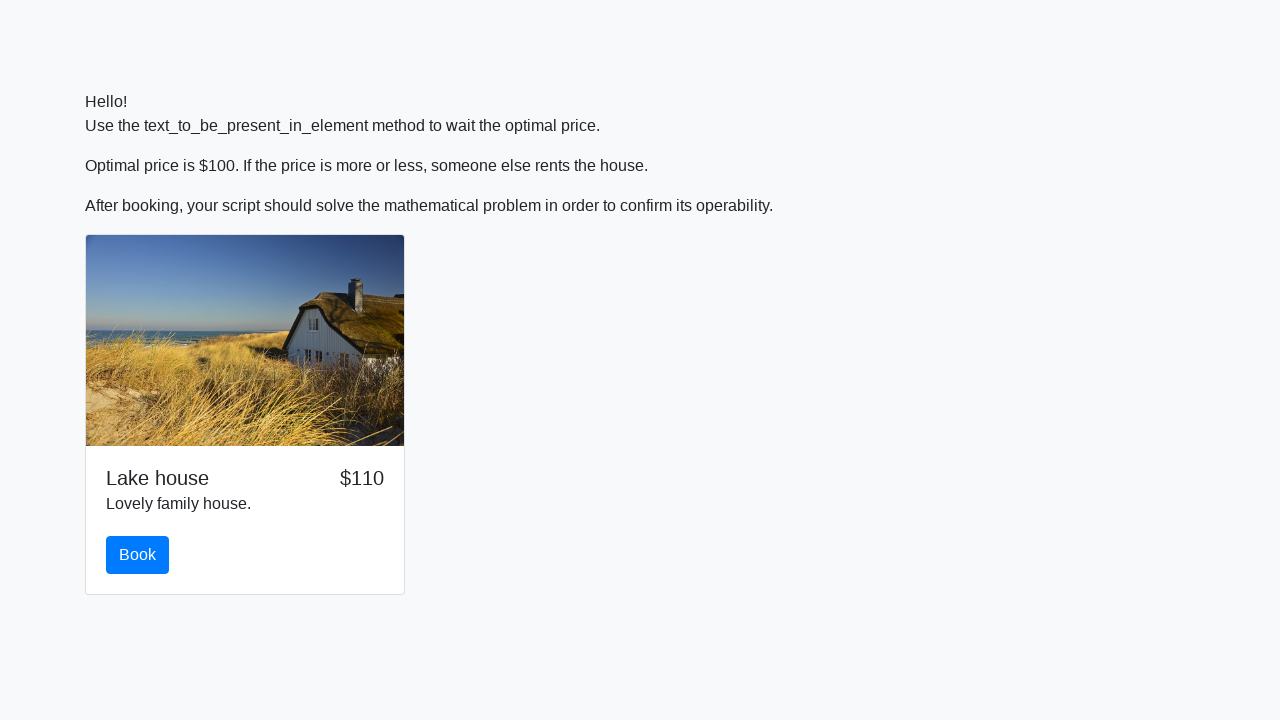